Navigates to Mourning Flags page and tests page load performance

Starting URL: https://www.glendale.com

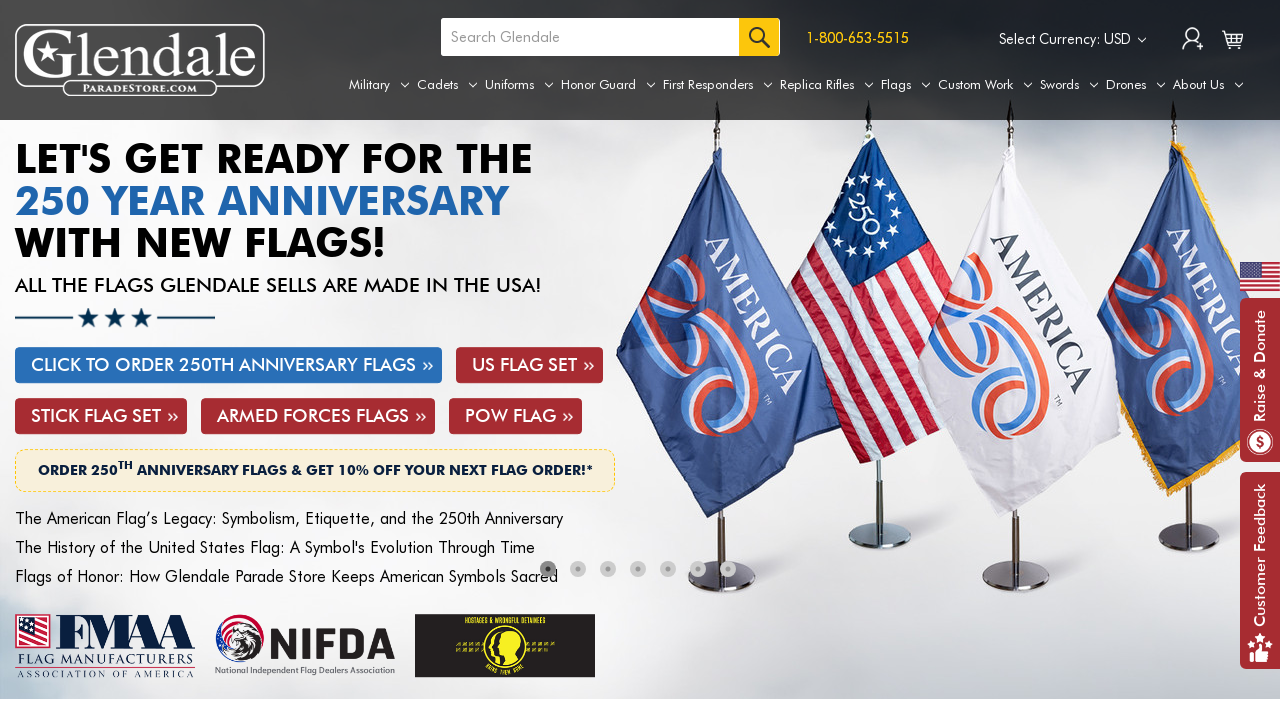

Hovered over Flags tab to reveal dropdown menu at (906, 85) on a[aria-label='Flags']
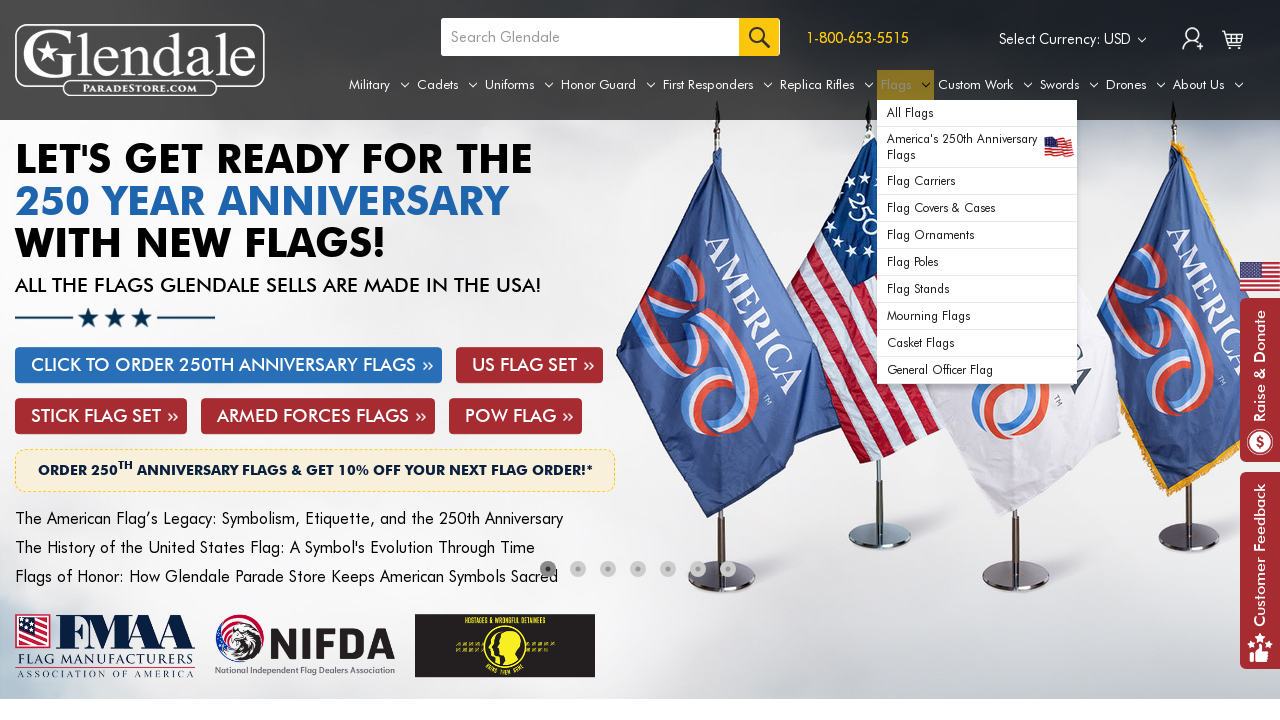

Clicked on Mourning Flags option from dropdown at (977, 289) on #navPages-25 ul.navPage-subMenu-list li.navPage-subMenu-item a.navPage-subMenu-a
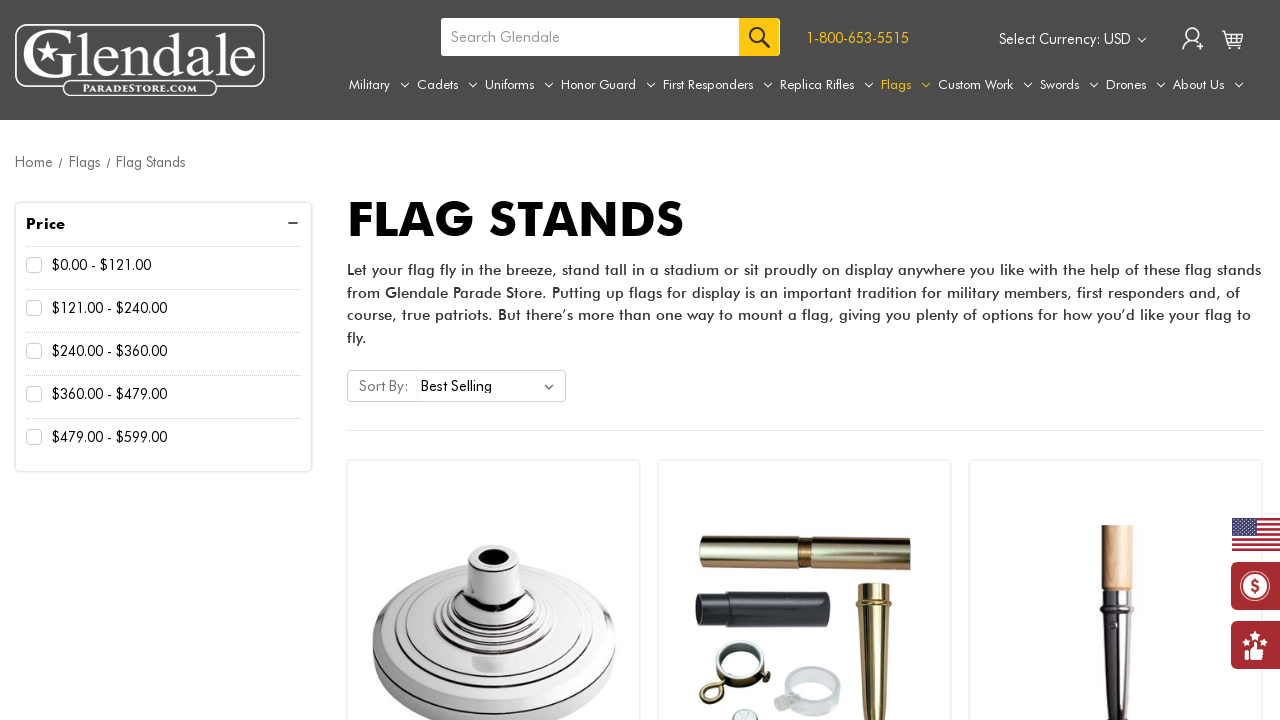

Mourning Flags page fully loaded (networkidle)
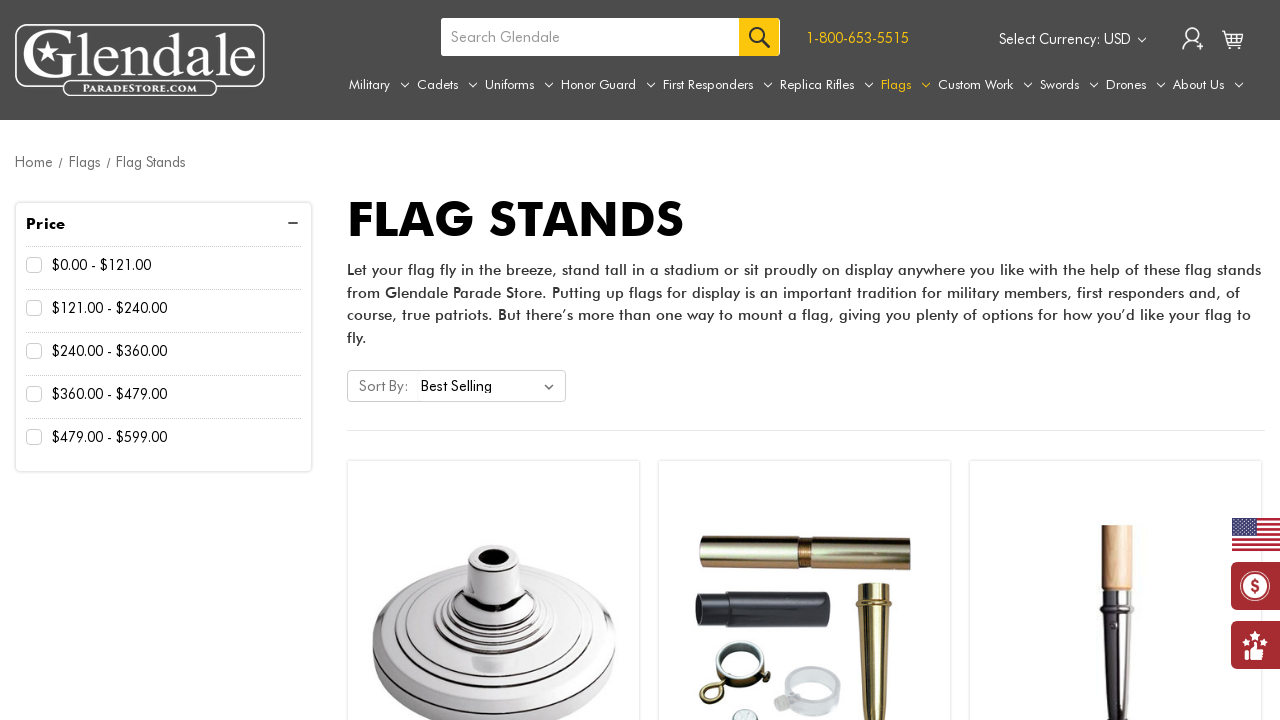

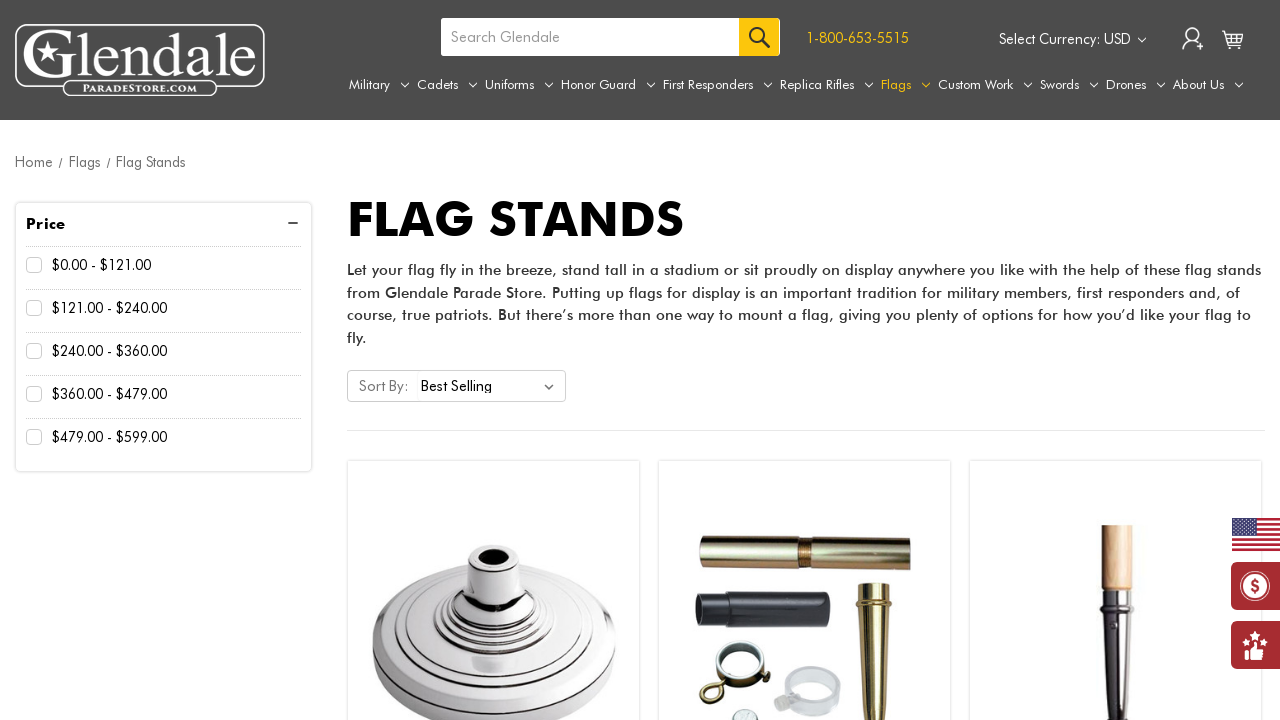